Tests iframe interaction by switching to an iframe and entering text into an input field within it

Starting URL: https://demo.automationtesting.in/Frames.html

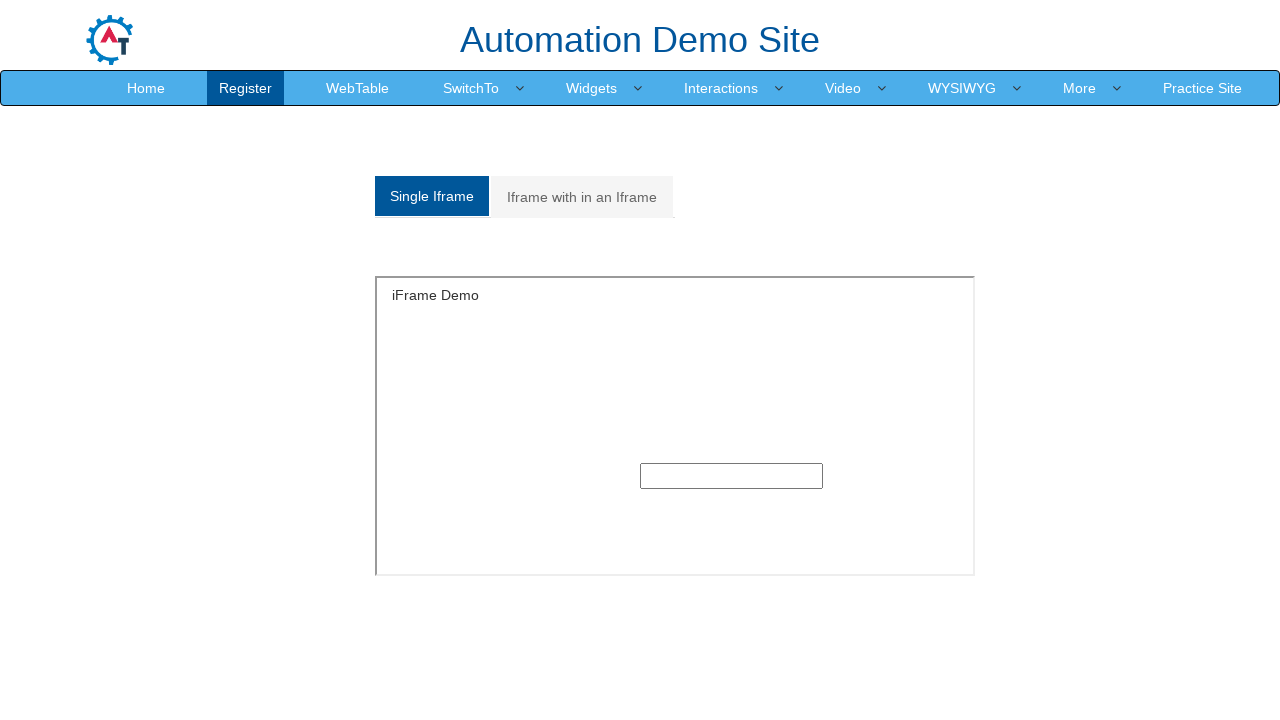

Navigated to iframe testing demo page
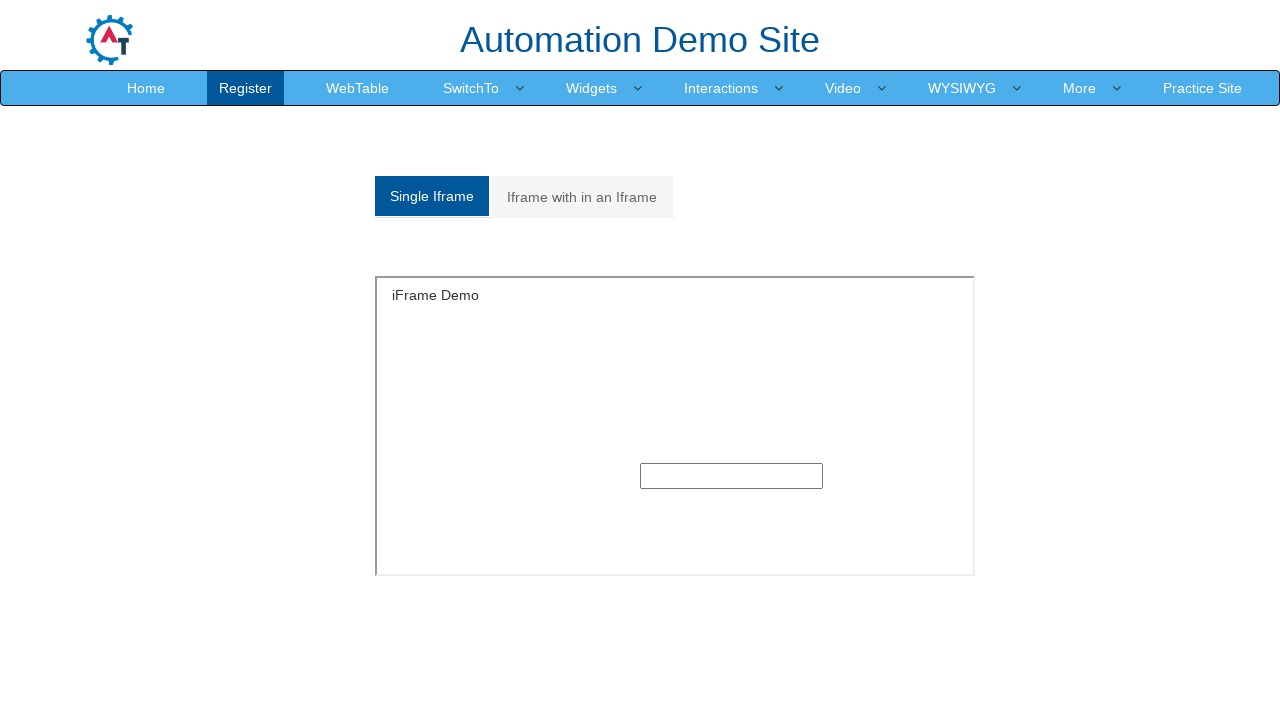

Located iframe with ID 'singleframe'
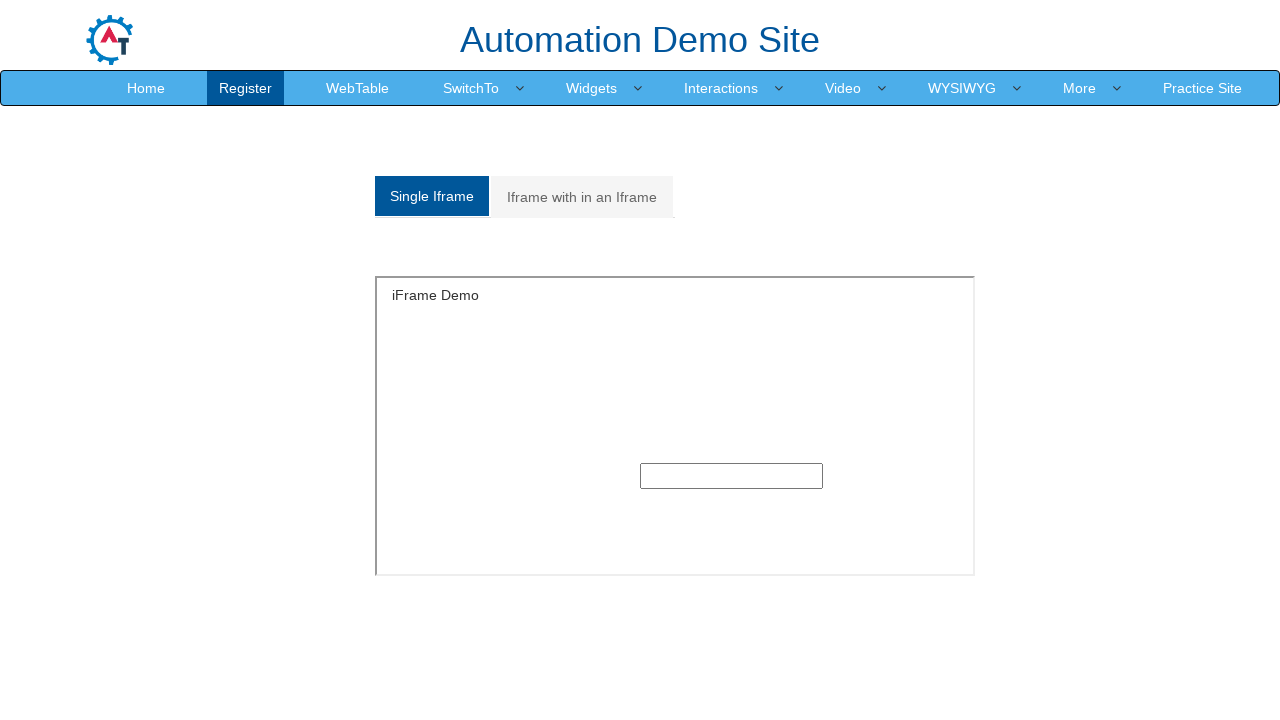

Entered 'Python' into input field within iframe on #singleframe >> internal:control=enter-frame >> input
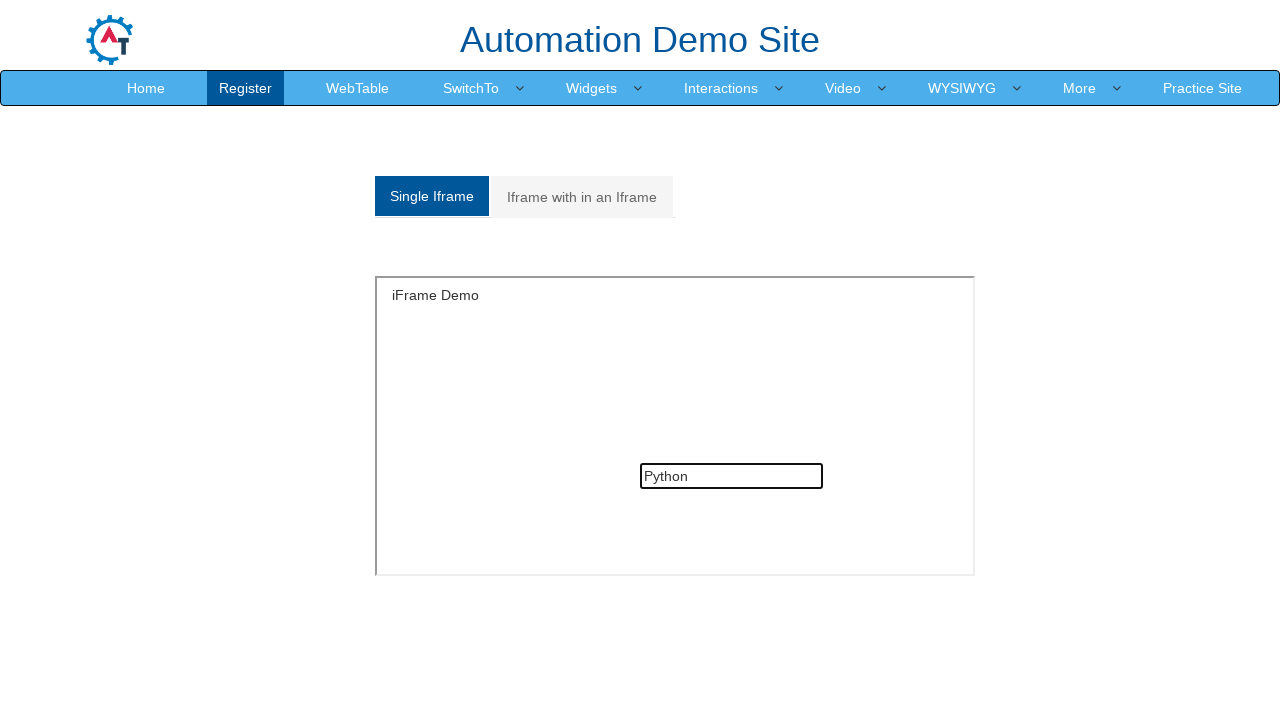

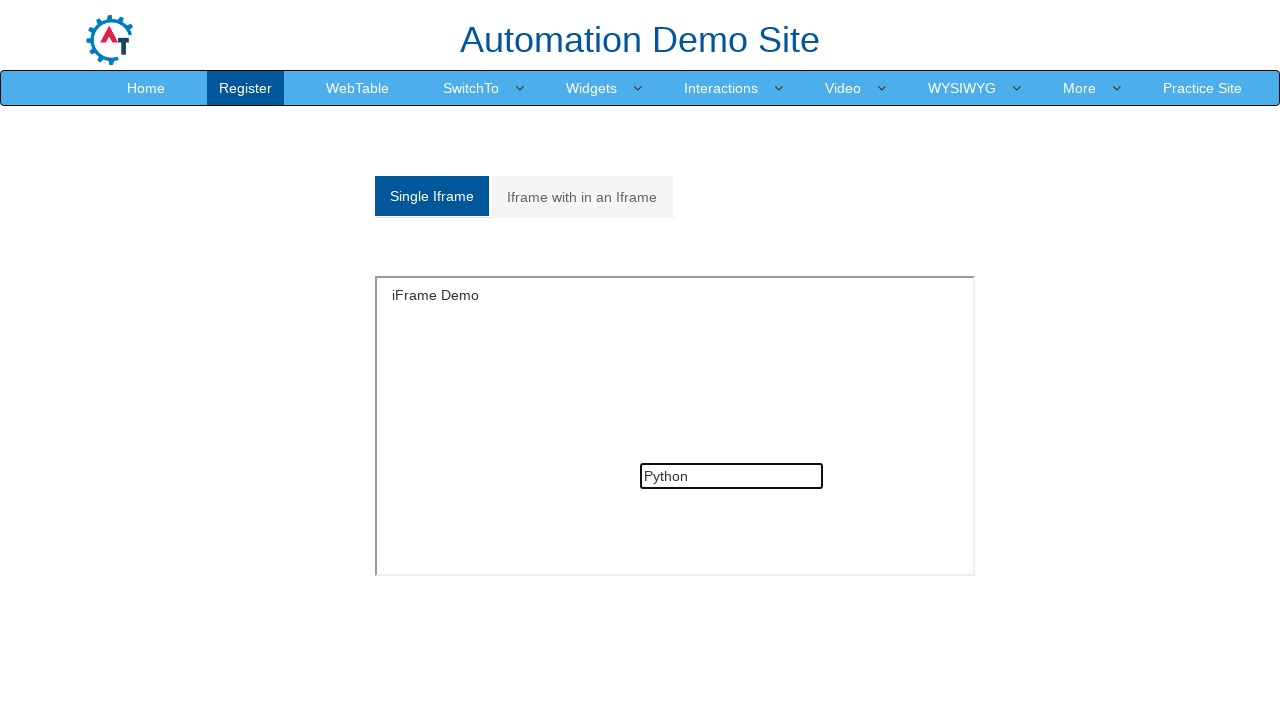